Tests a confirmation alert by clicking the confirm button, dismissing (canceling) the alert, and verifying the cancel result message

Starting URL: https://demoqa.com/alerts

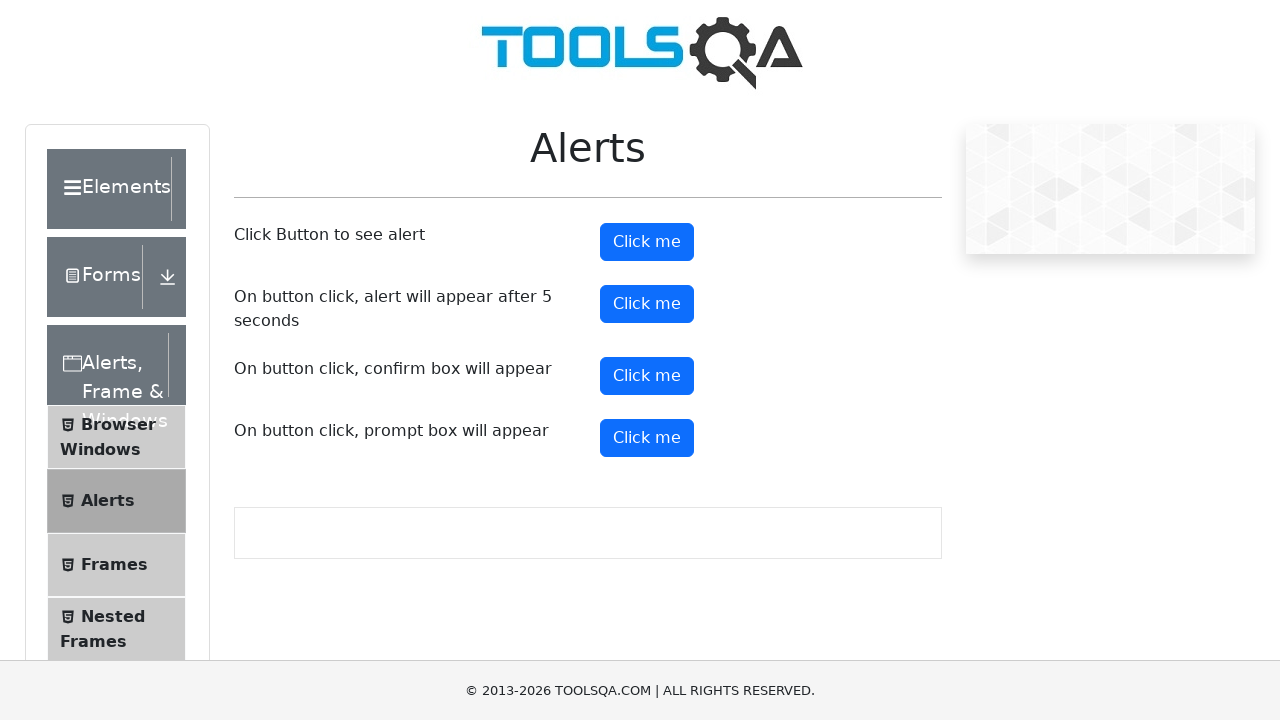

Set up dialog handler to dismiss (cancel) the confirmation alert
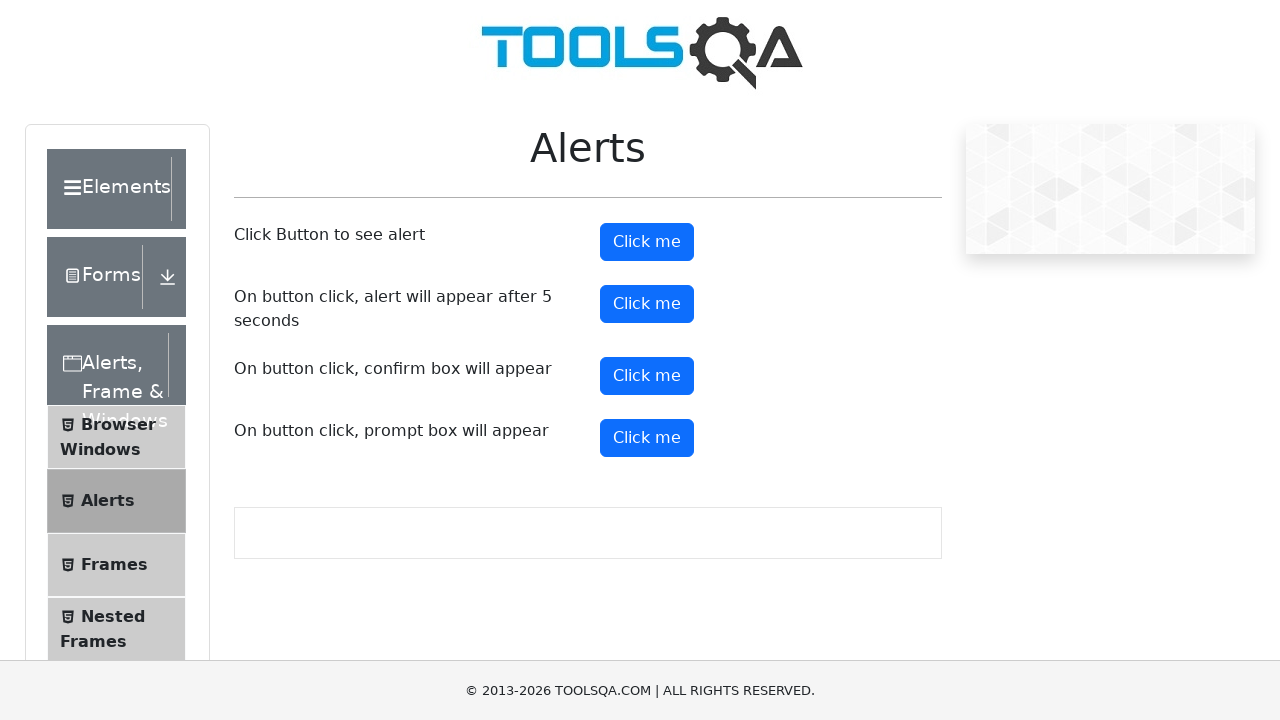

Clicked the confirm button to trigger confirmation alert at (647, 376) on #confirmButton
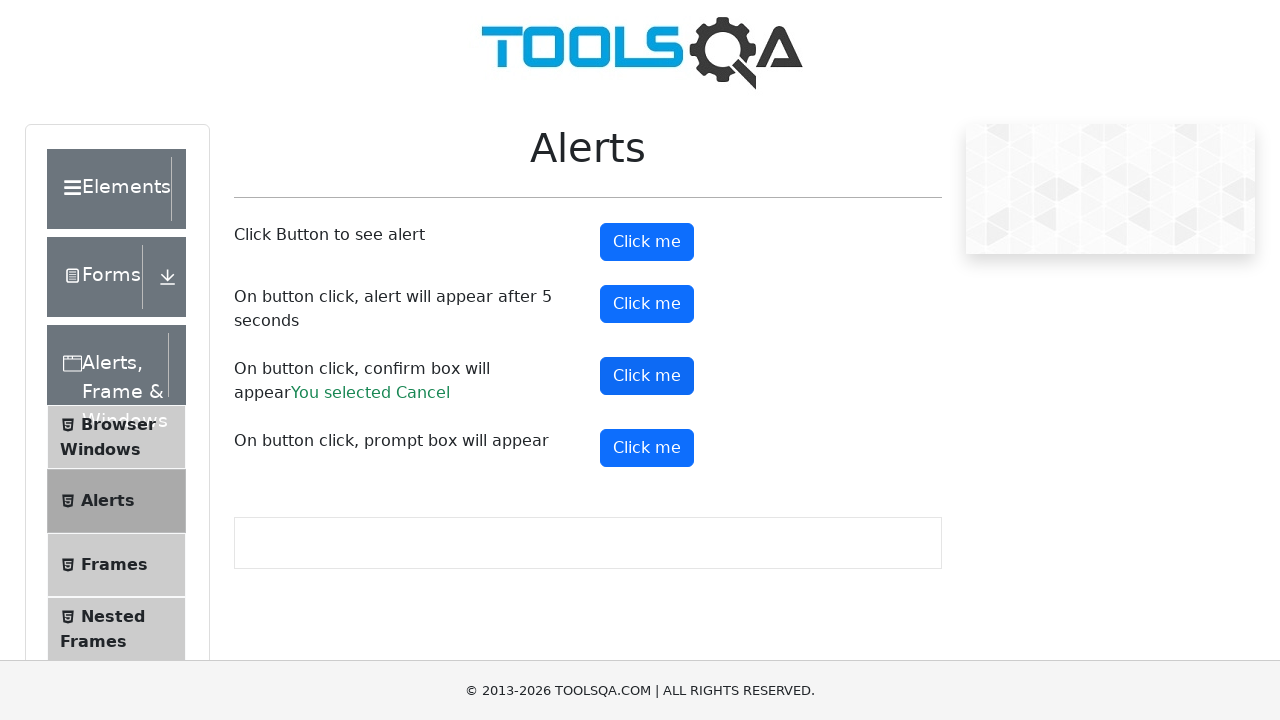

Confirmation result message element loaded
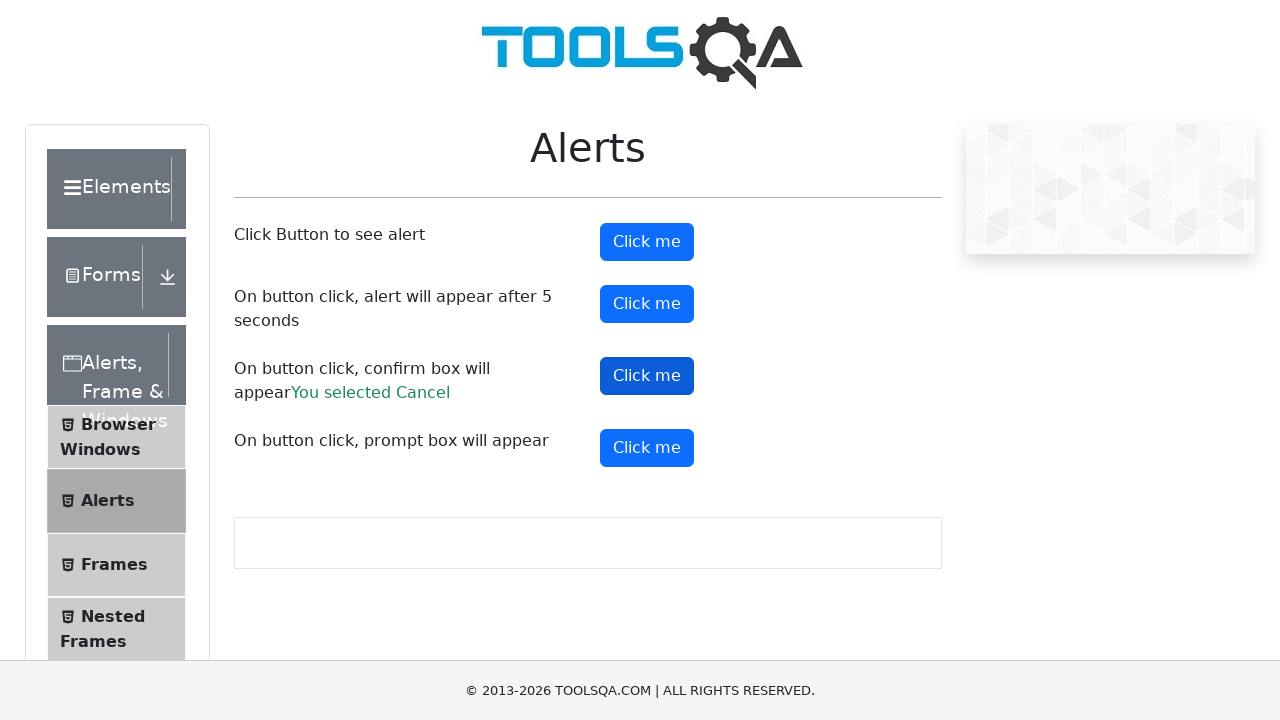

Retrieved cancel result message text
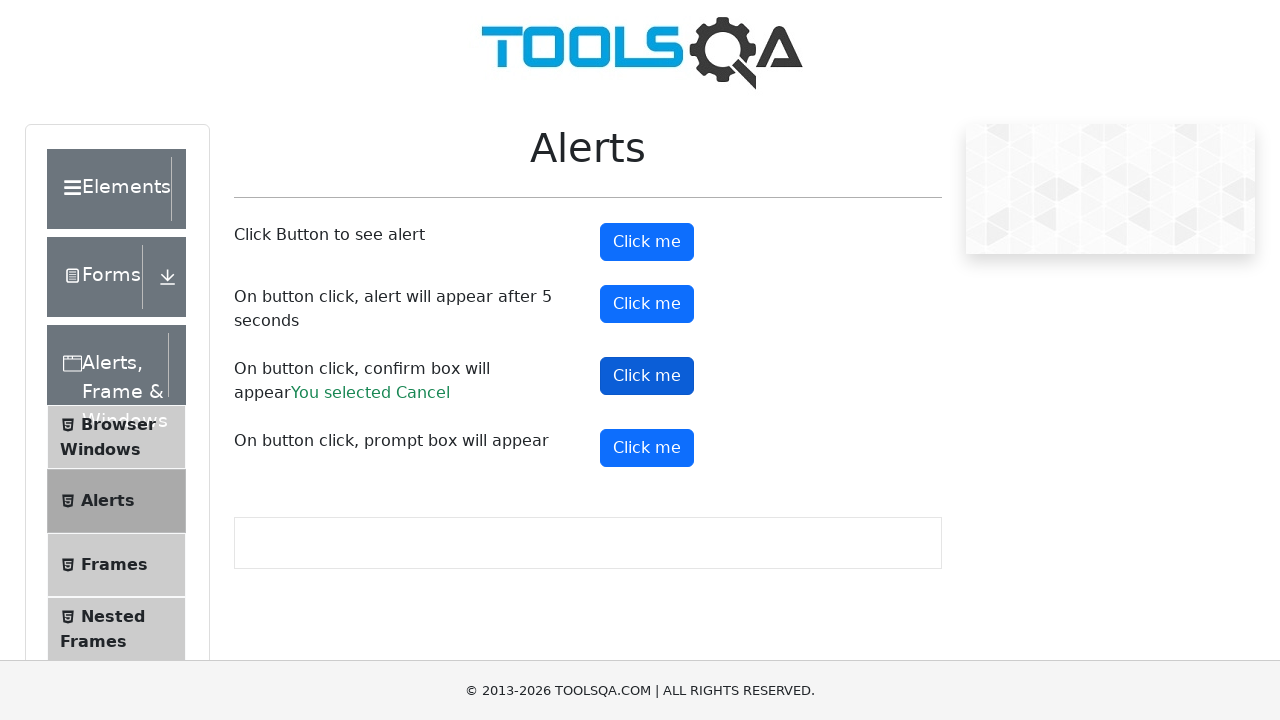

Verified cancel result message equals 'You selected Cancel'
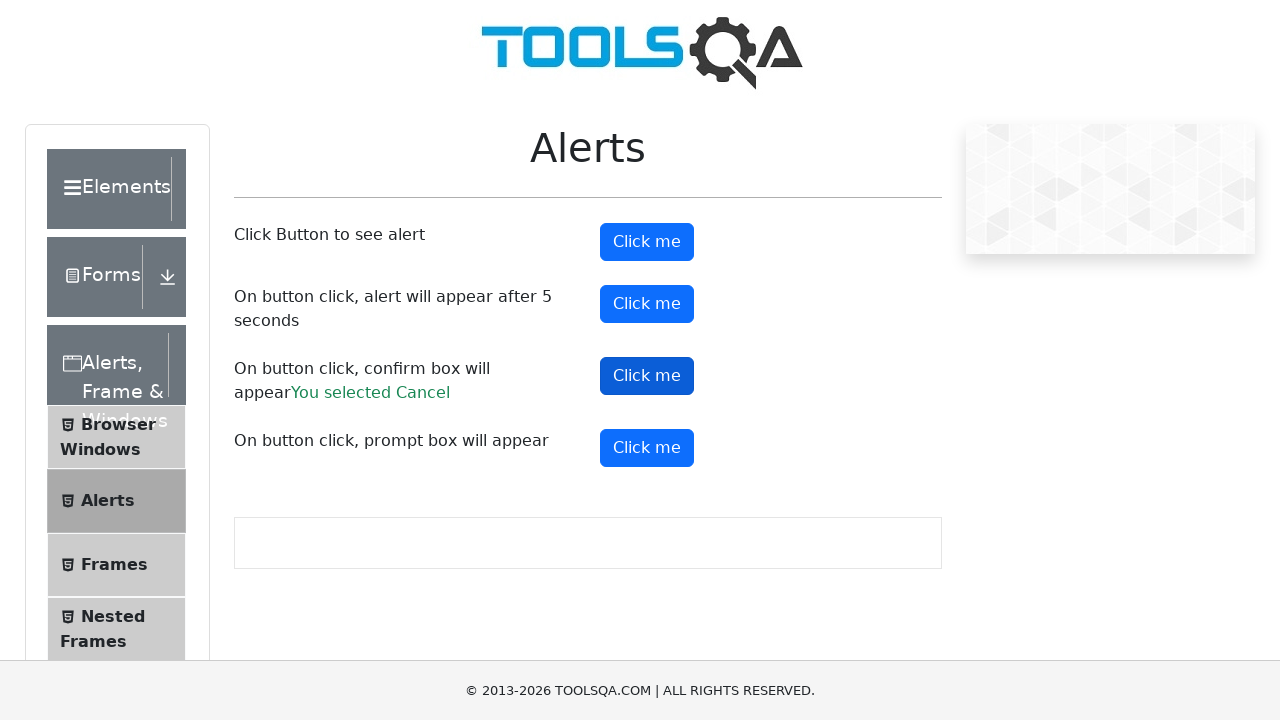

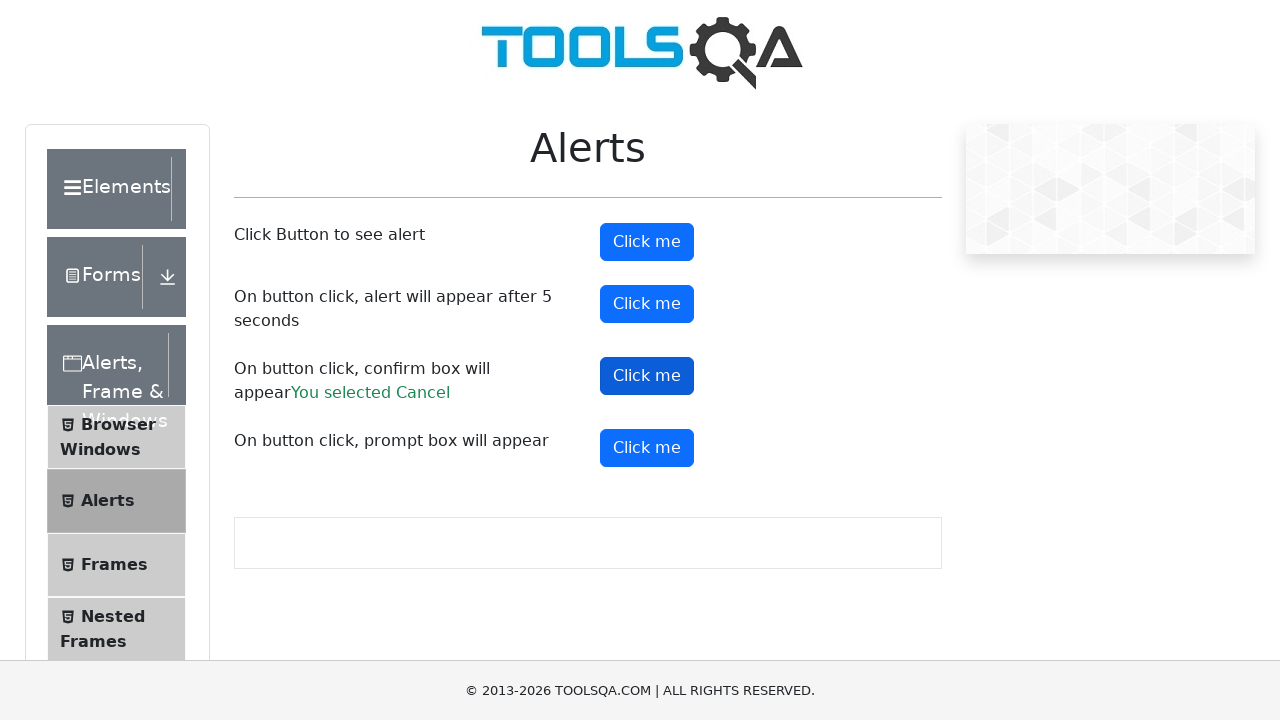